Tests the voluntary medical insurance application form on a Russian insurance website by navigating through the menu to find the insurance page, opening the application form, filling out all required fields with test data including an invalid email, submitting the form, and verifying that an email validation error message appears.

Starting URL: https://www.rgs.ru/

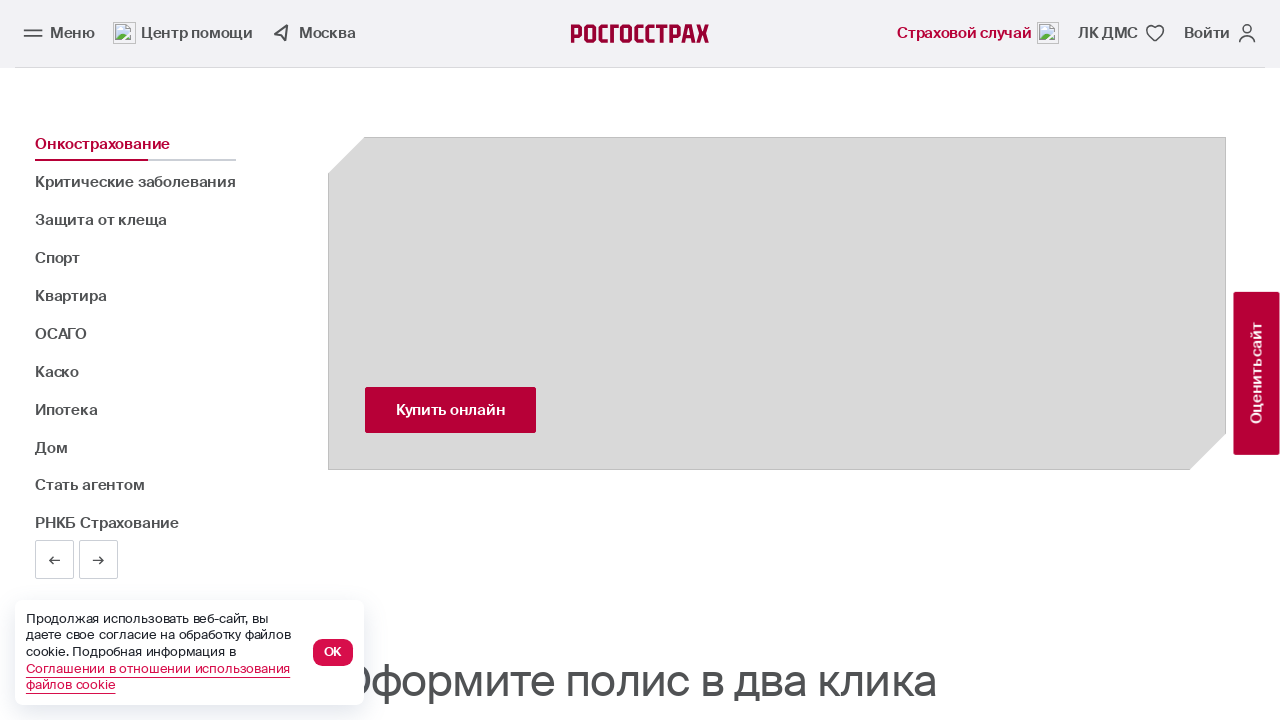

Located menu dropdown buttons
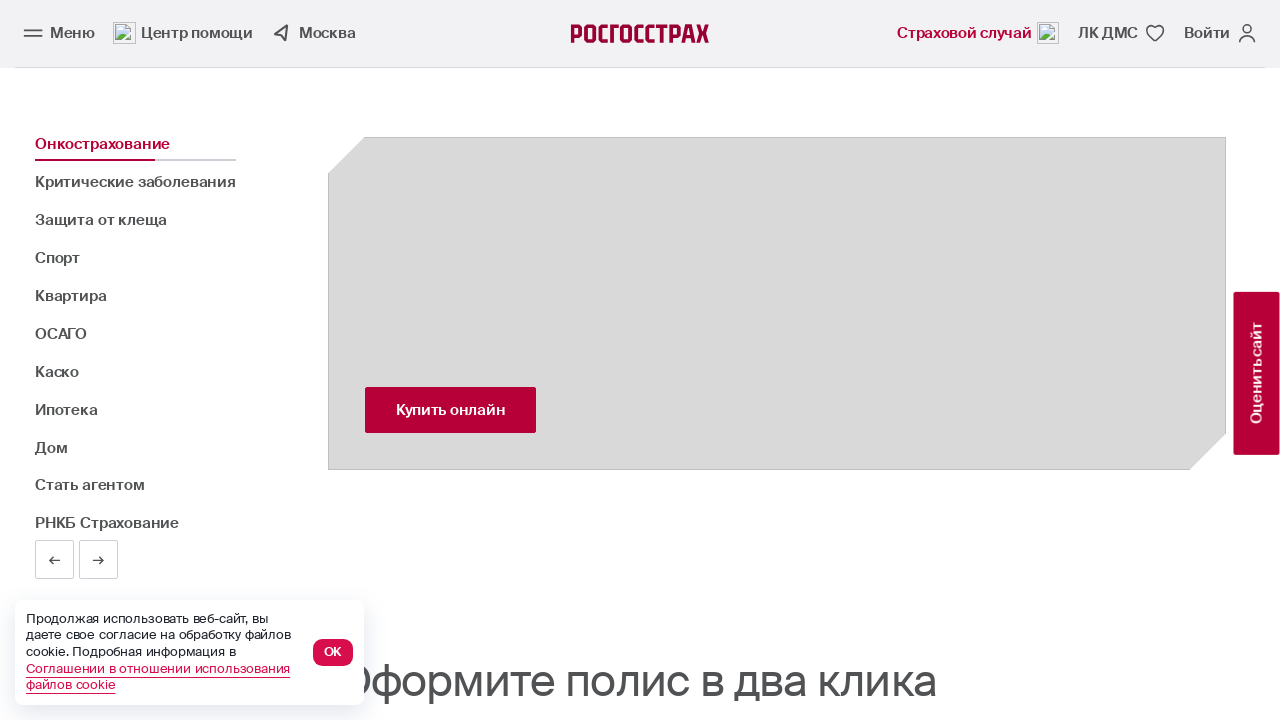

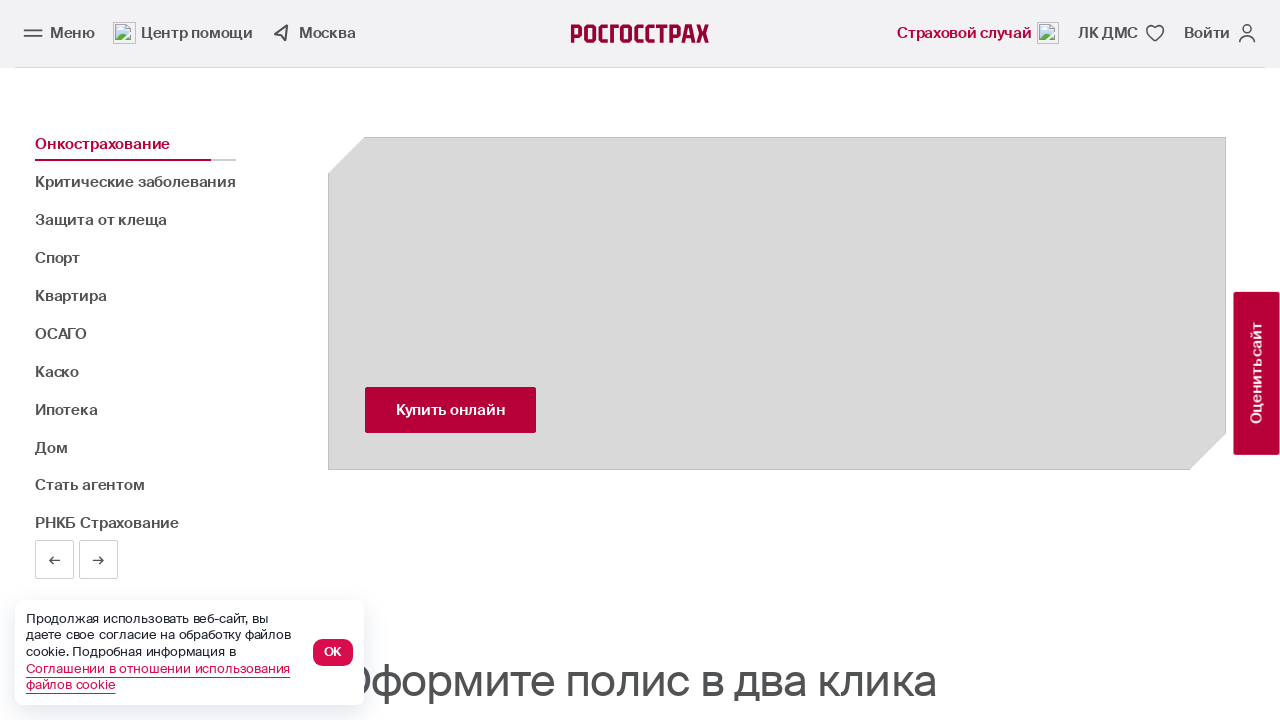